Tests a calculator form by reading two numbers, computing their sum, selecting the result from a dropdown, and submitting the form

Starting URL: https://suninjuly.github.io/selects1.html

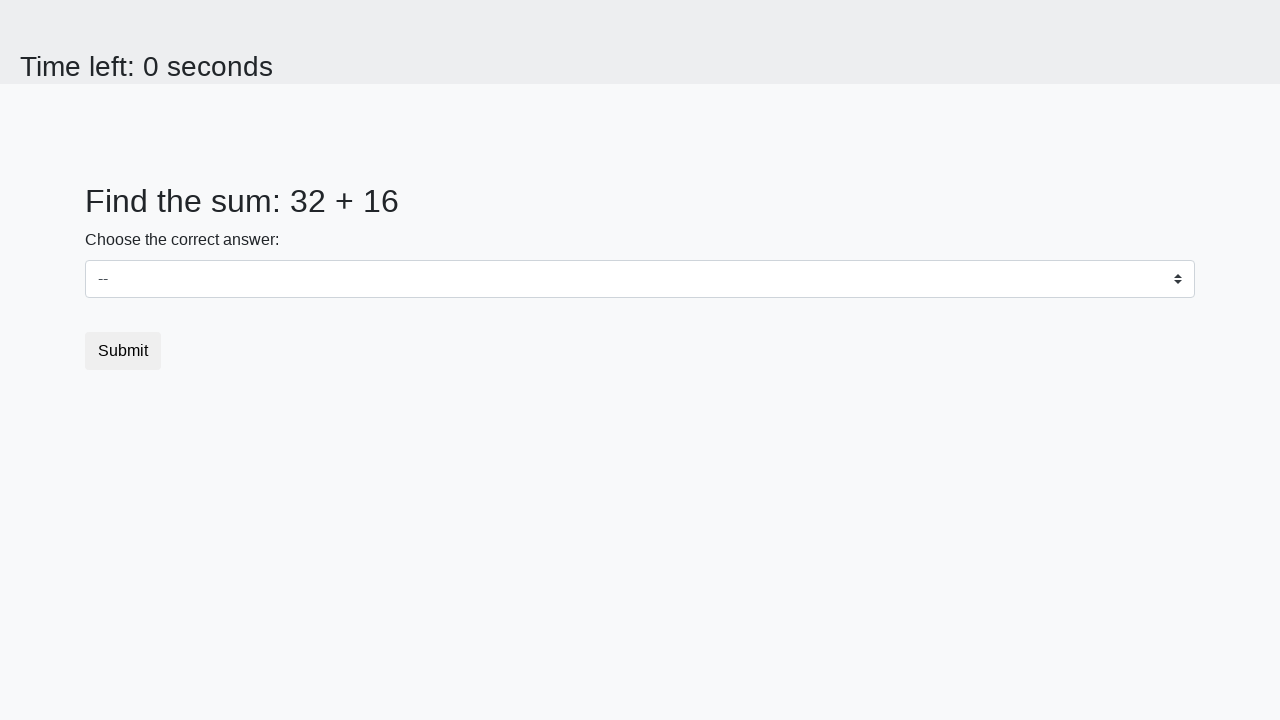

Retrieved first number from the page
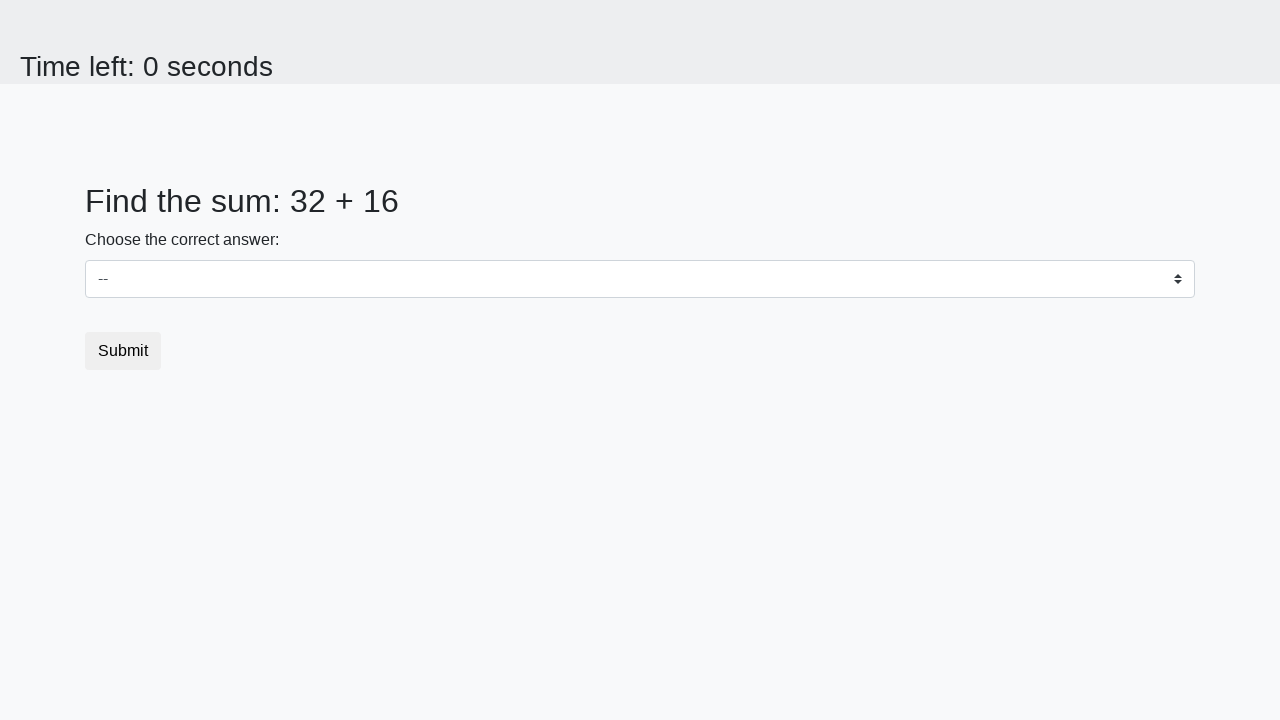

Retrieved second number from the page
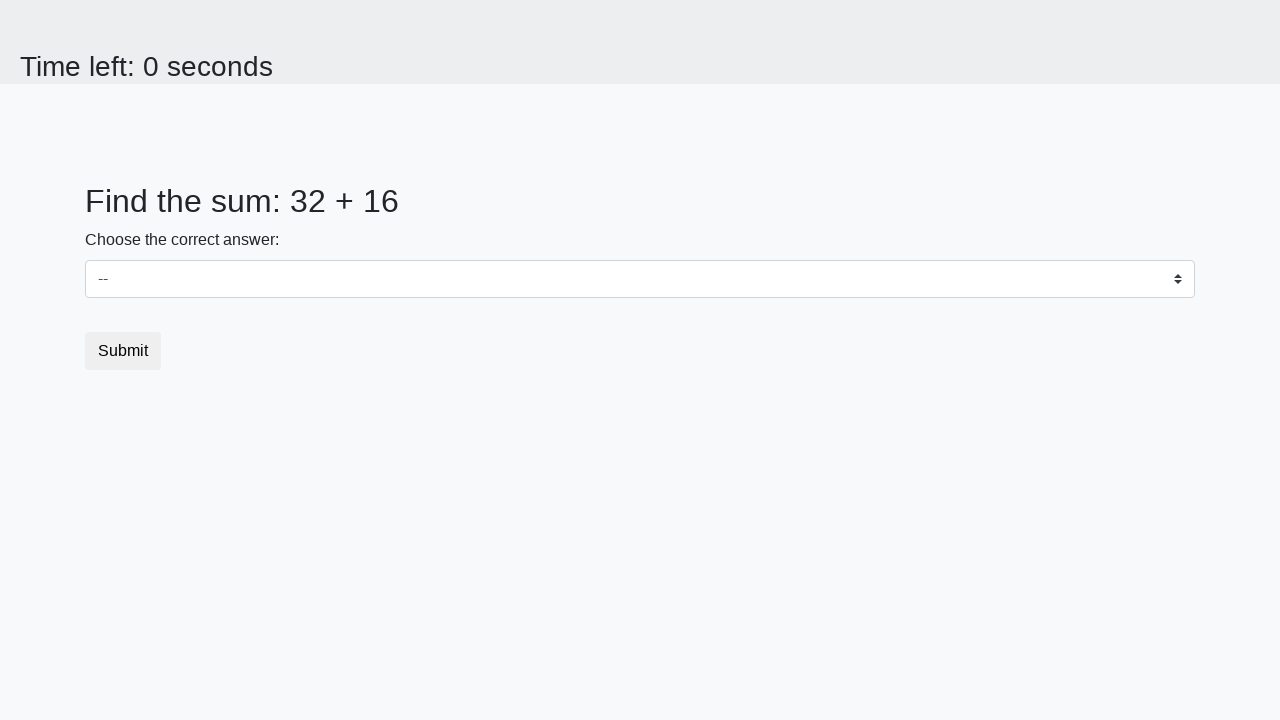

Calculated sum: 32 + 16 = 48
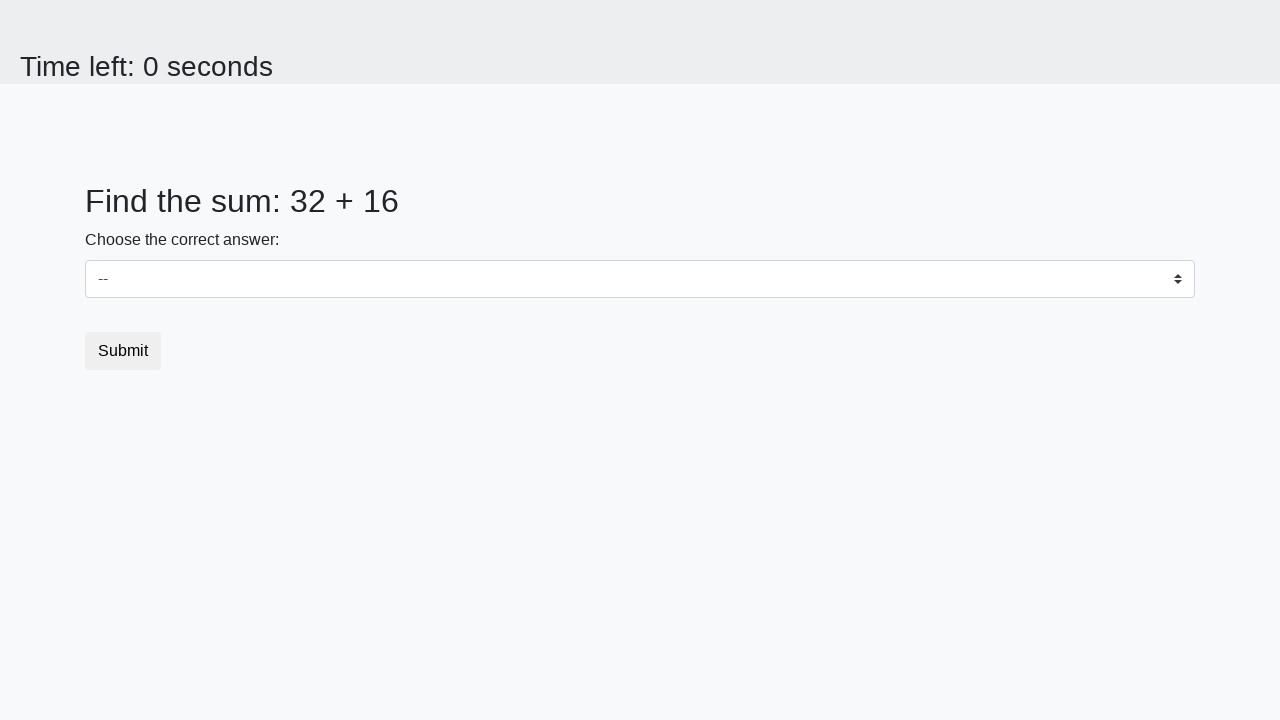

Selected sum value 48 from dropdown on #dropdown
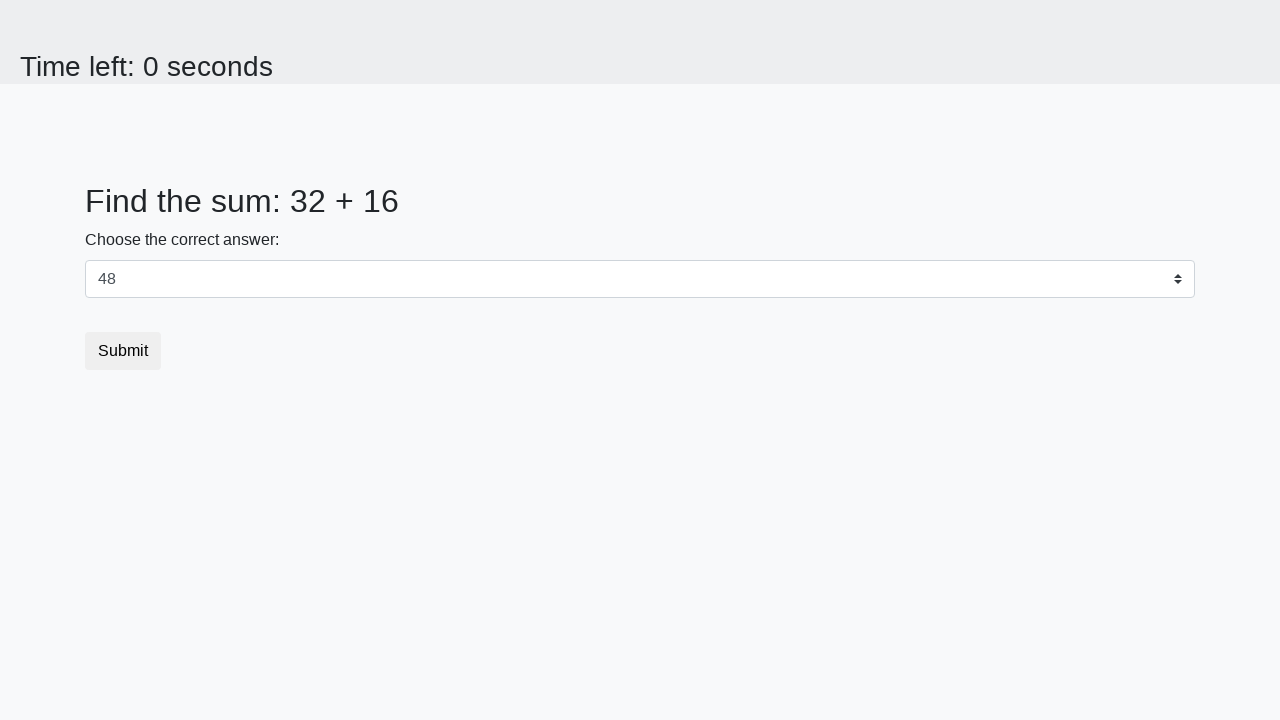

Clicked submit button to submit the form at (123, 351) on [type="submit"]
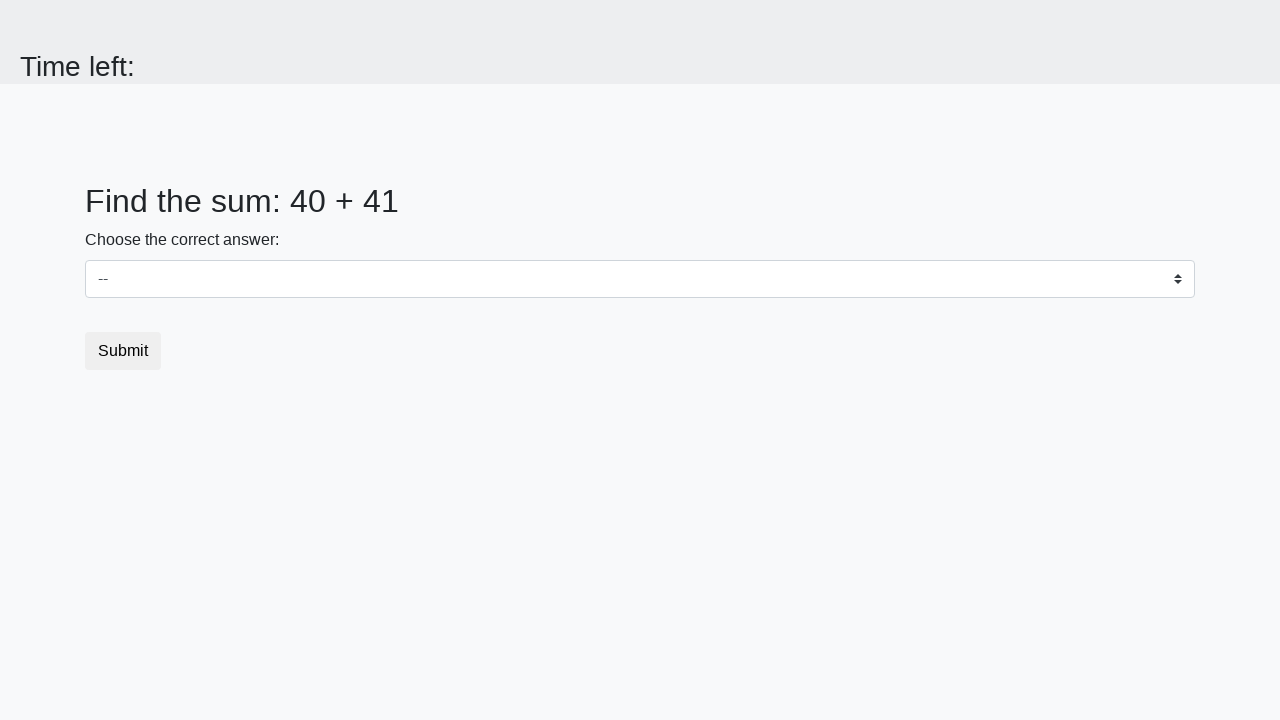

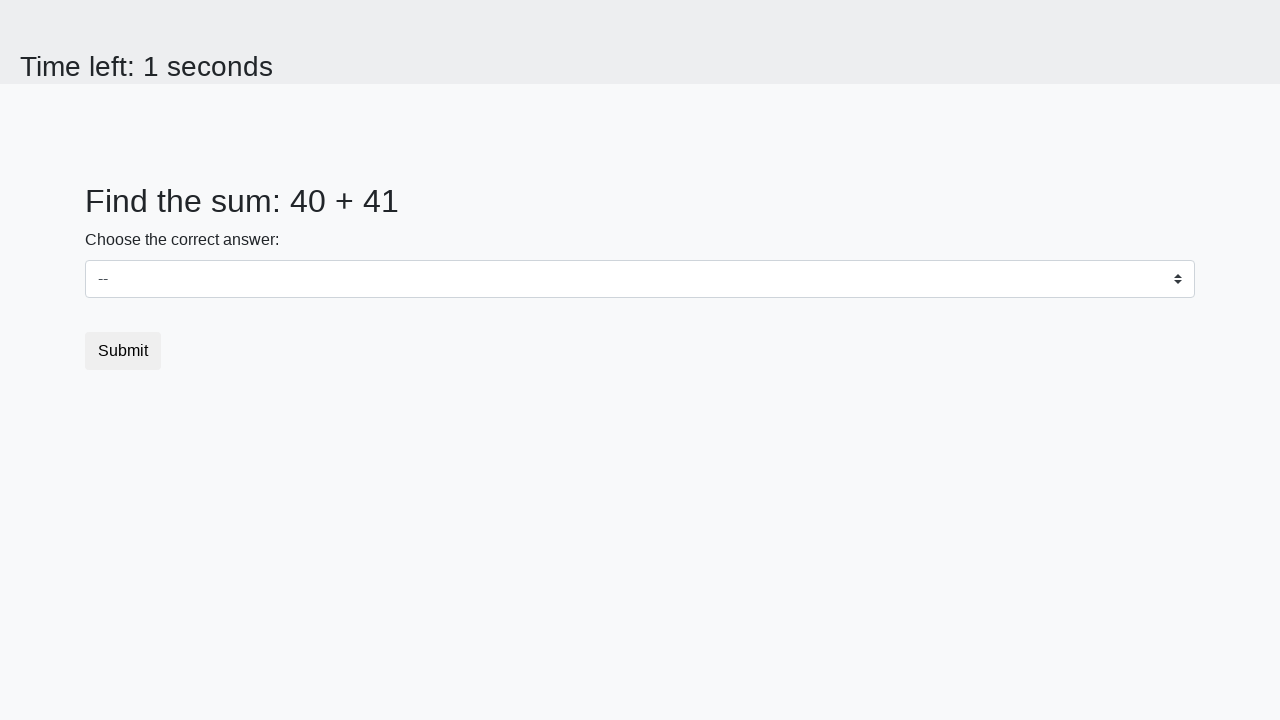